Tests table handling functionality including sorting verification, pagination to find specific items, and search filtering on a vegetable price table

Starting URL: https://rahulshettyacademy.com/seleniumPractise/#/offers

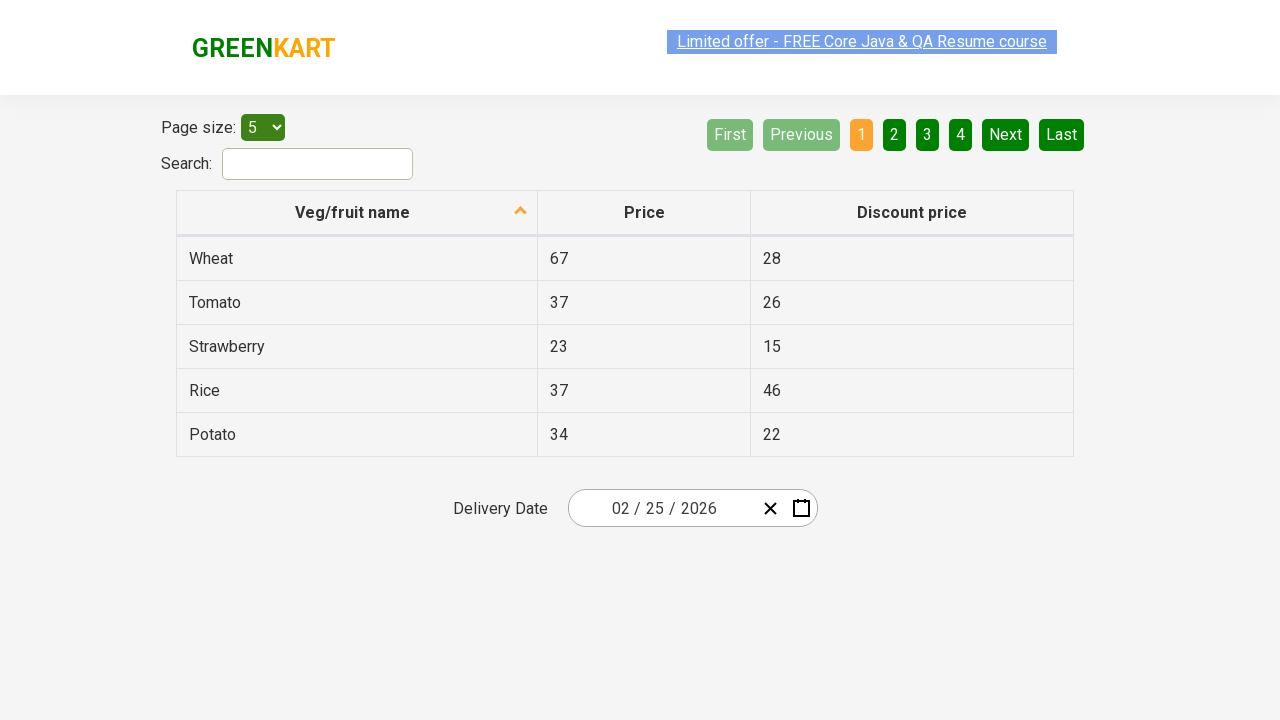

Waited for vegetable price table to load
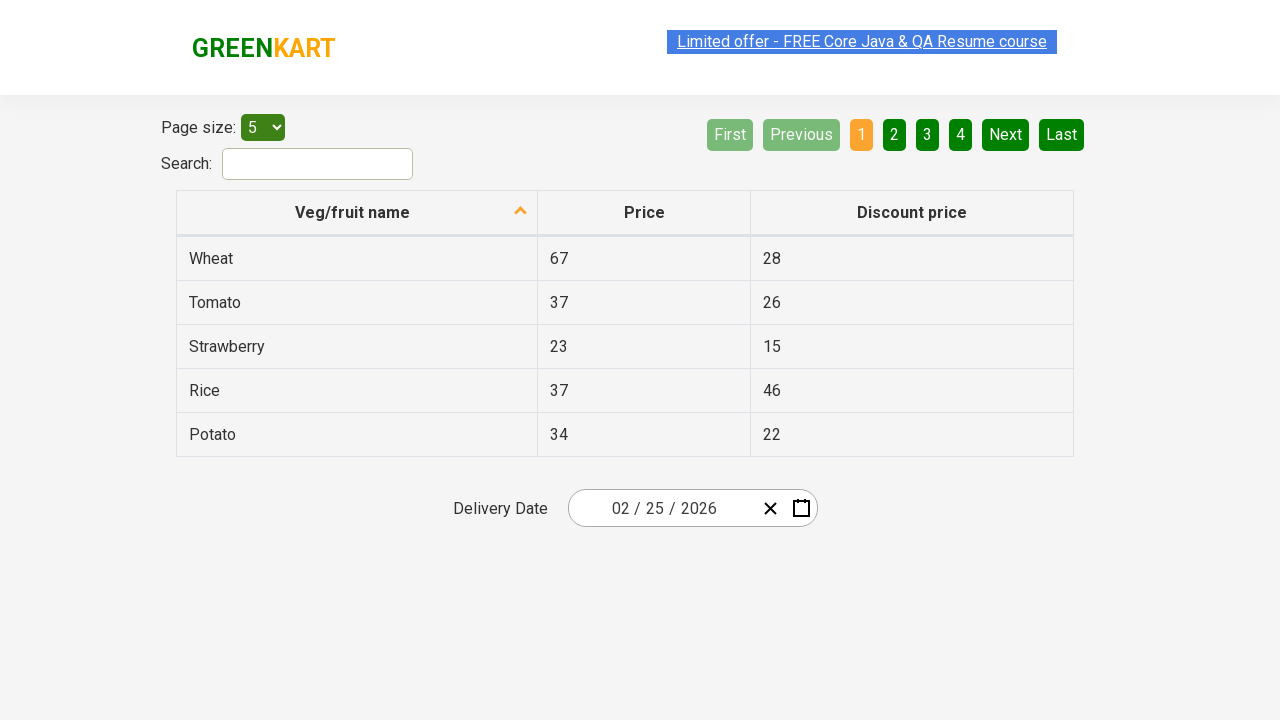

Clicked Veg column header to sort in ascending order at (521, 212) on xpath=//th[contains(.,'Veg')]//span[contains(@class,'sort-icon')]
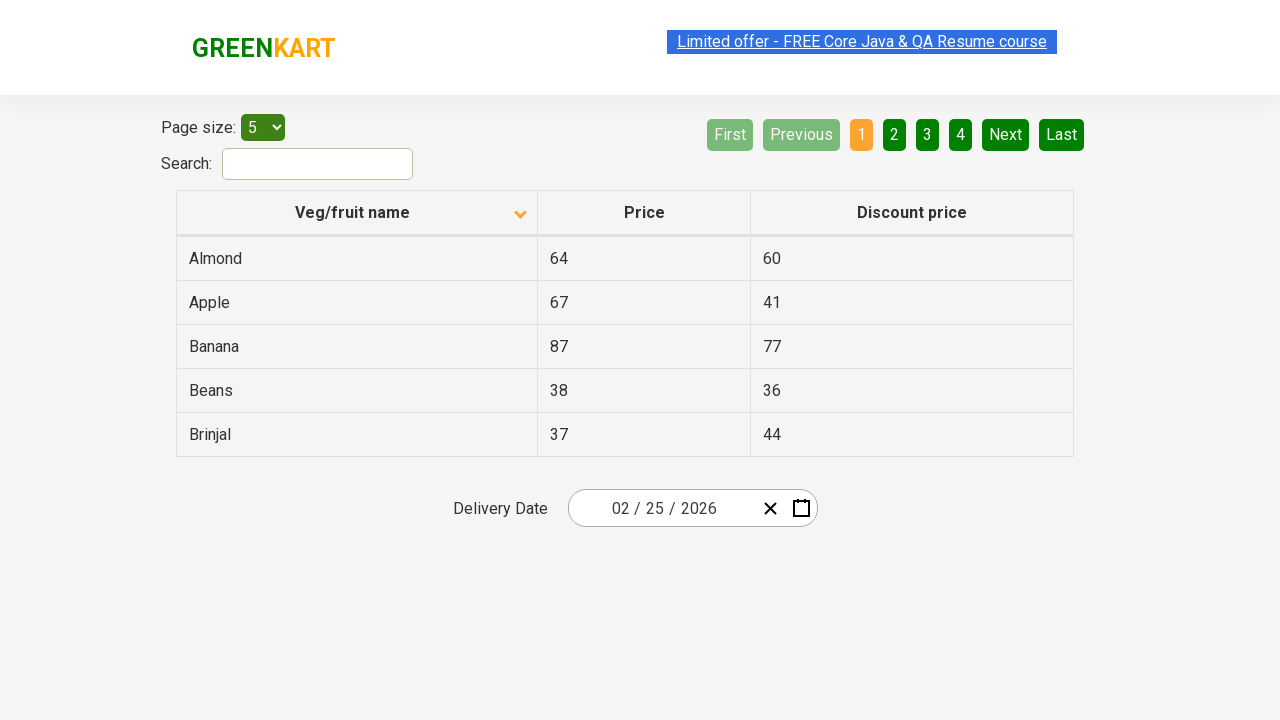

Waited for sorting to complete
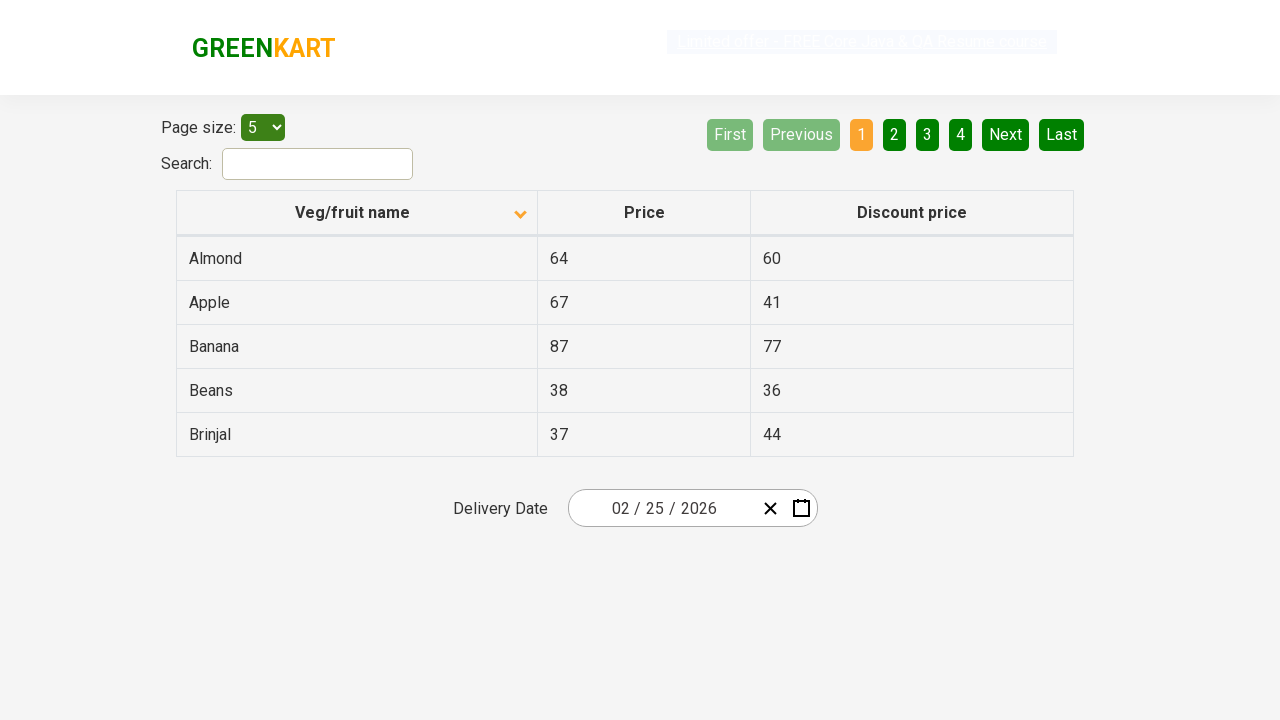

Retrieved all vegetable names from table for sorting verification
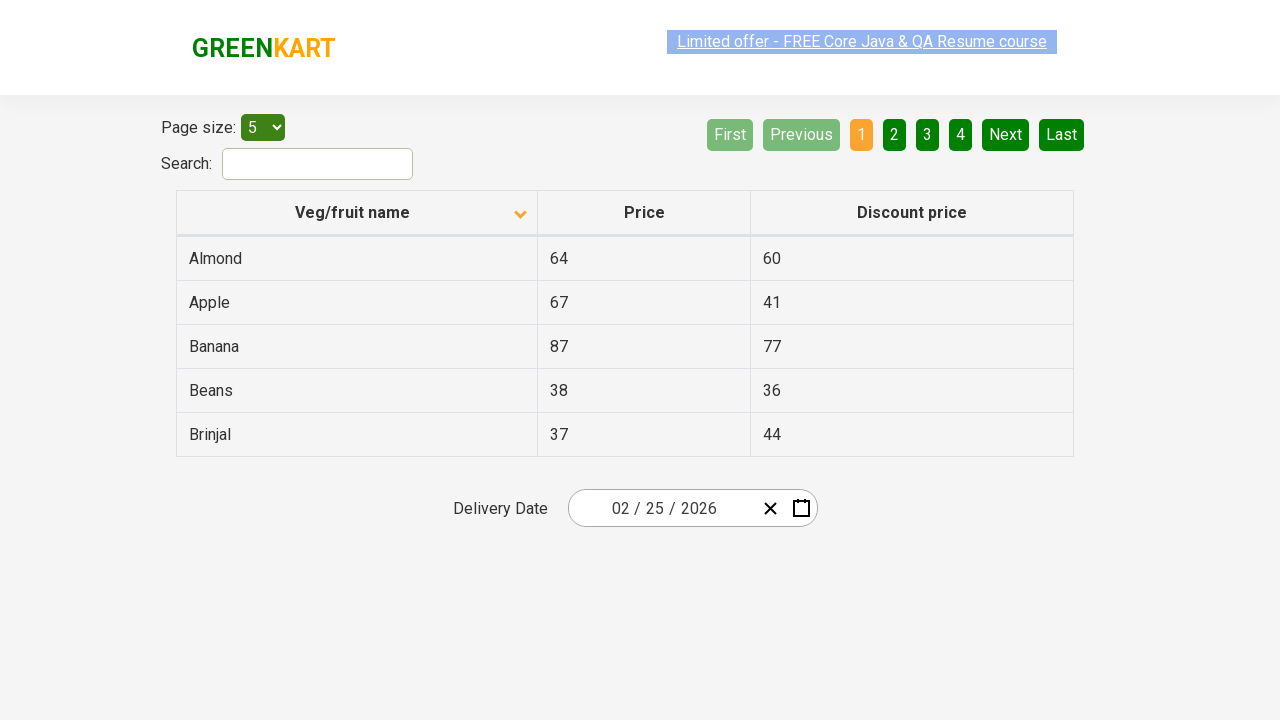

Verified that table is sorted in ascending order
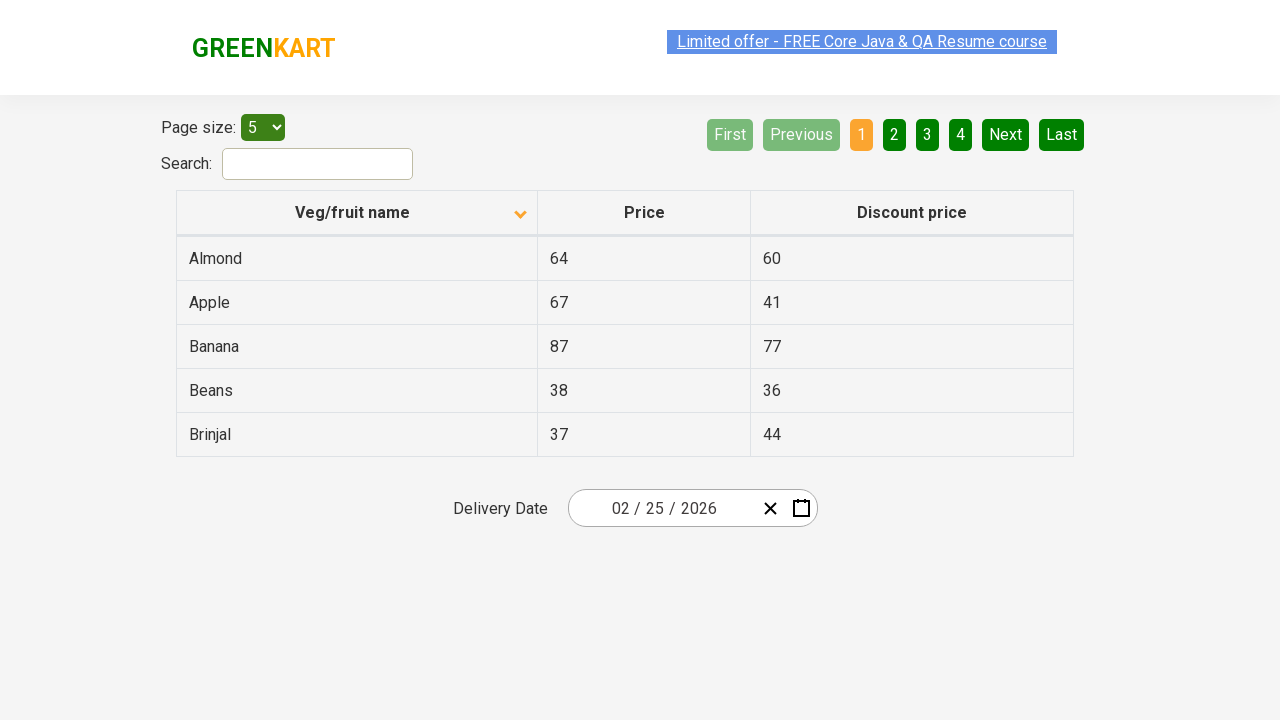

Navigated to next page to find Rice at (1006, 134) on xpath=//a[@aria-label='Next']
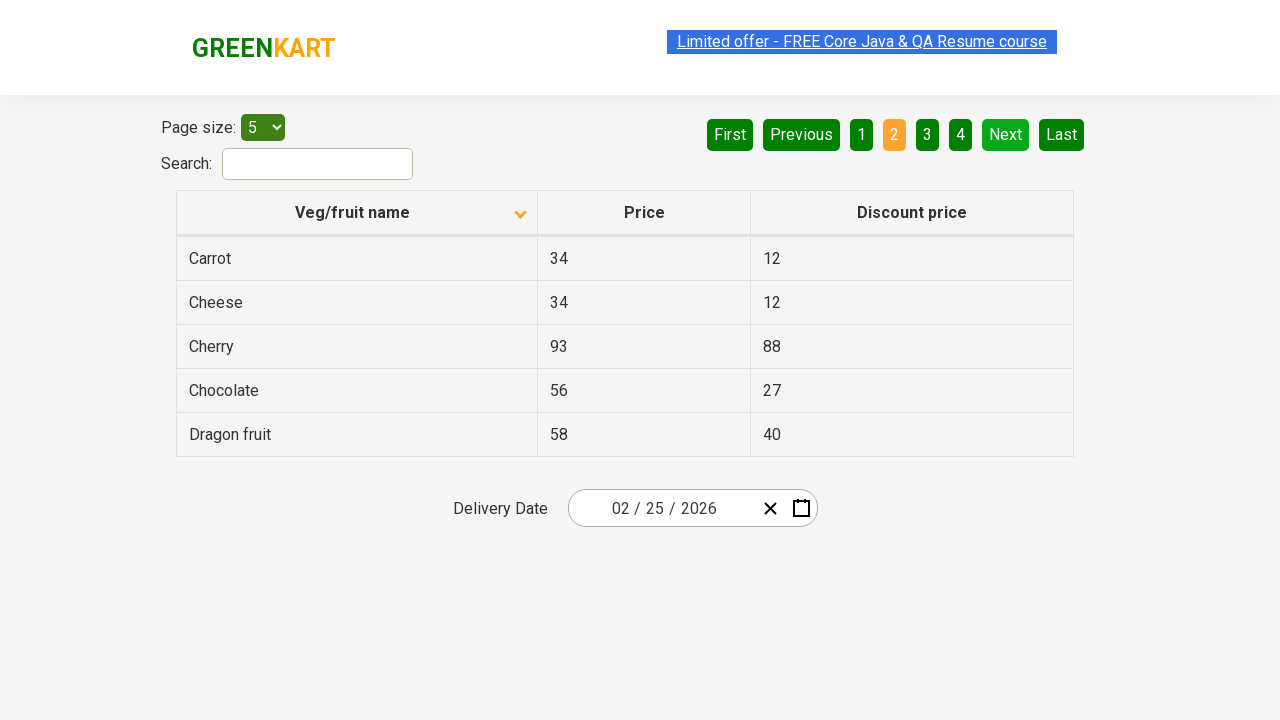

Waited for next page to load
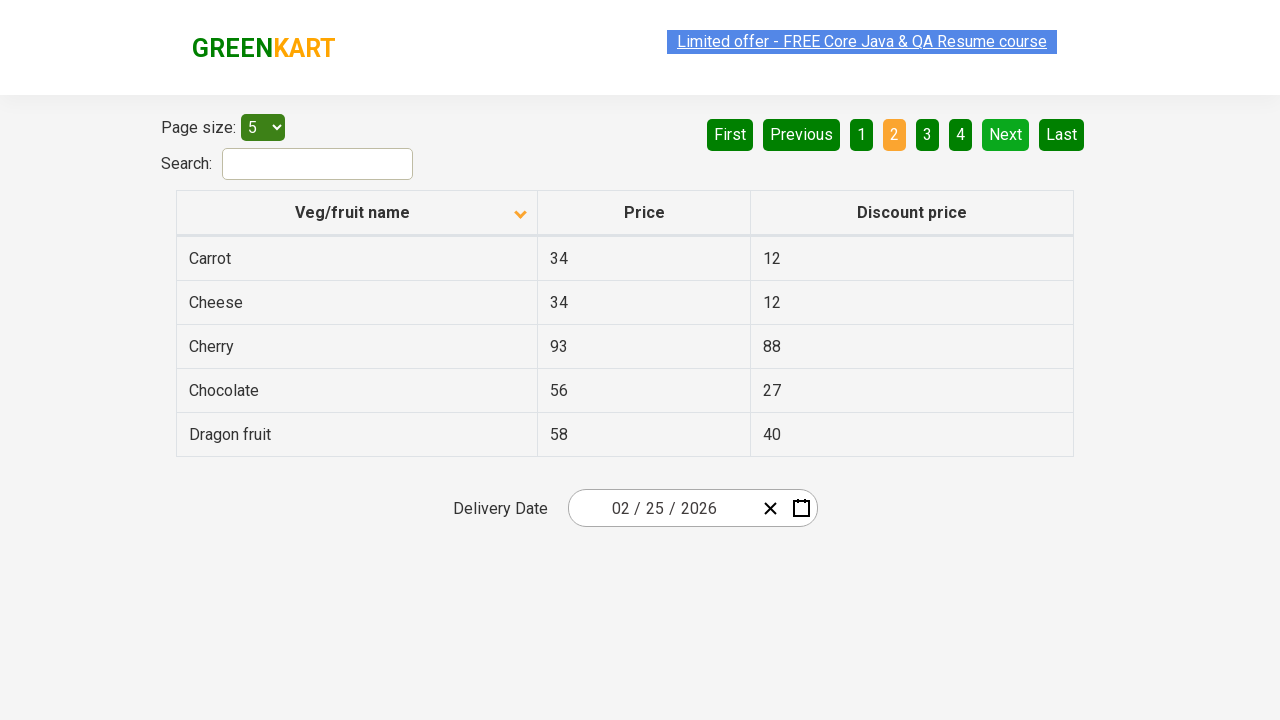

Navigated to next page to find Rice at (1006, 134) on xpath=//a[@aria-label='Next']
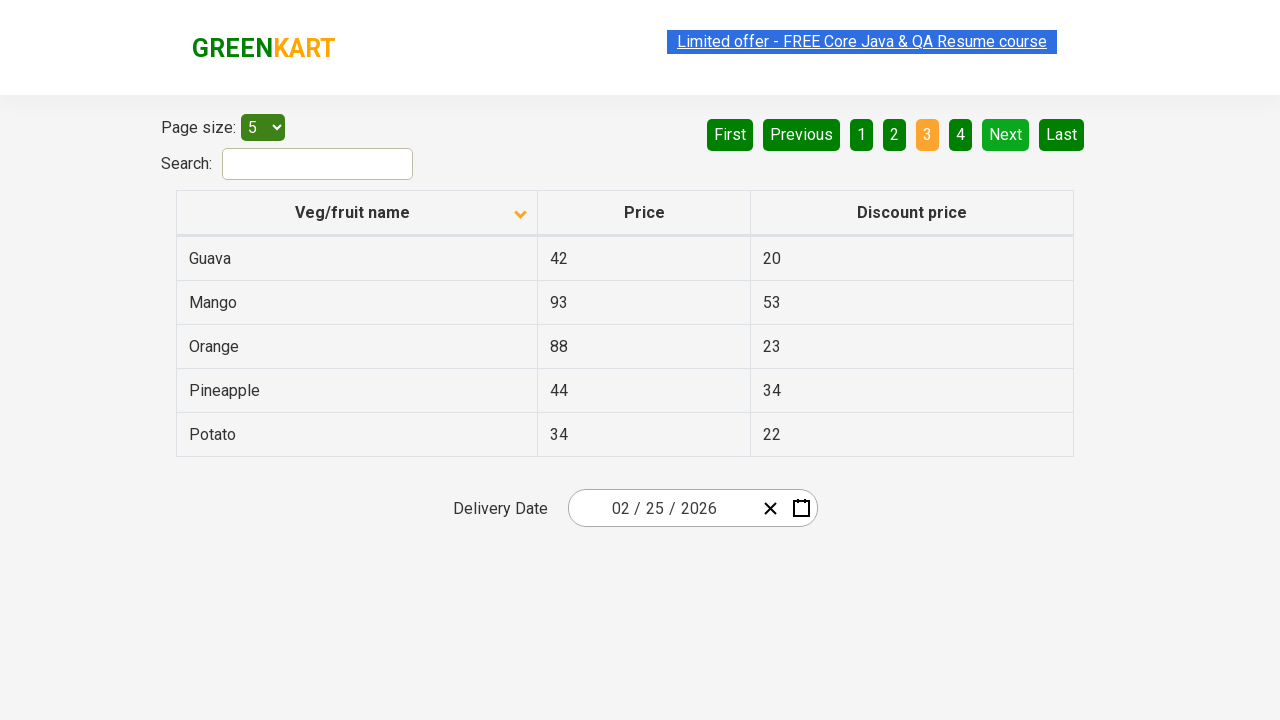

Waited for next page to load
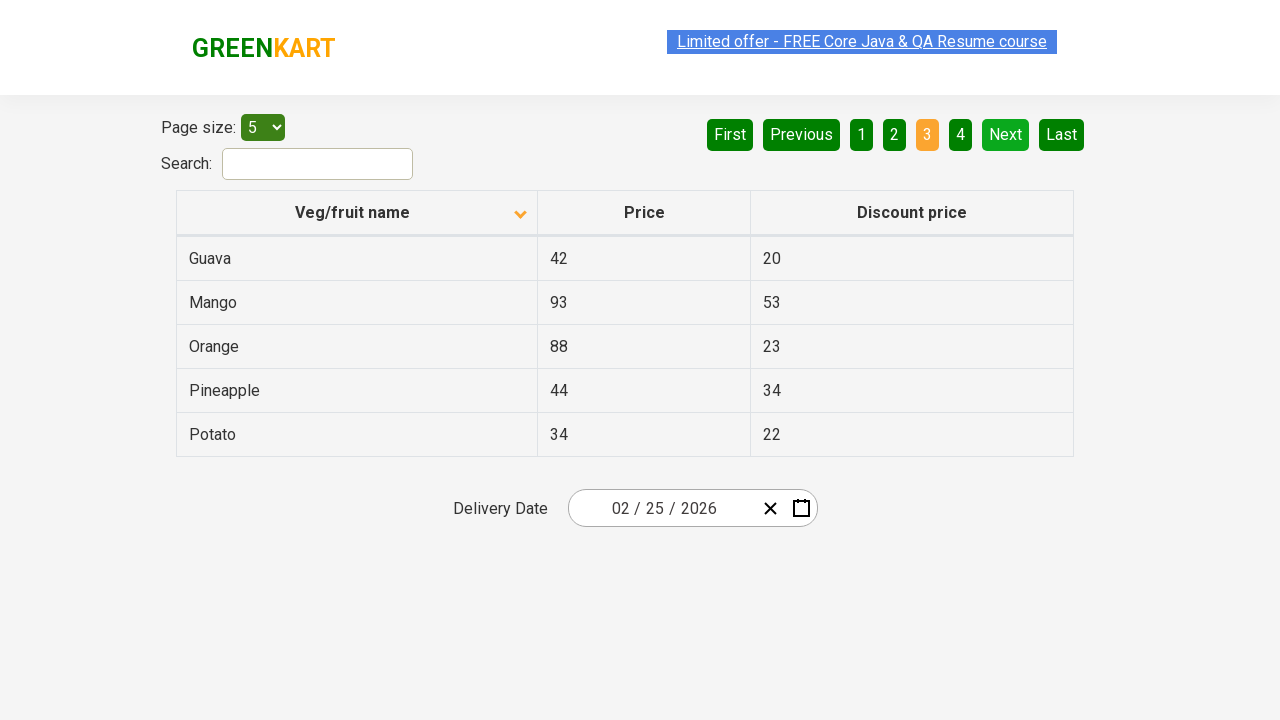

Navigated to next page to find Rice at (1006, 134) on xpath=//a[@aria-label='Next']
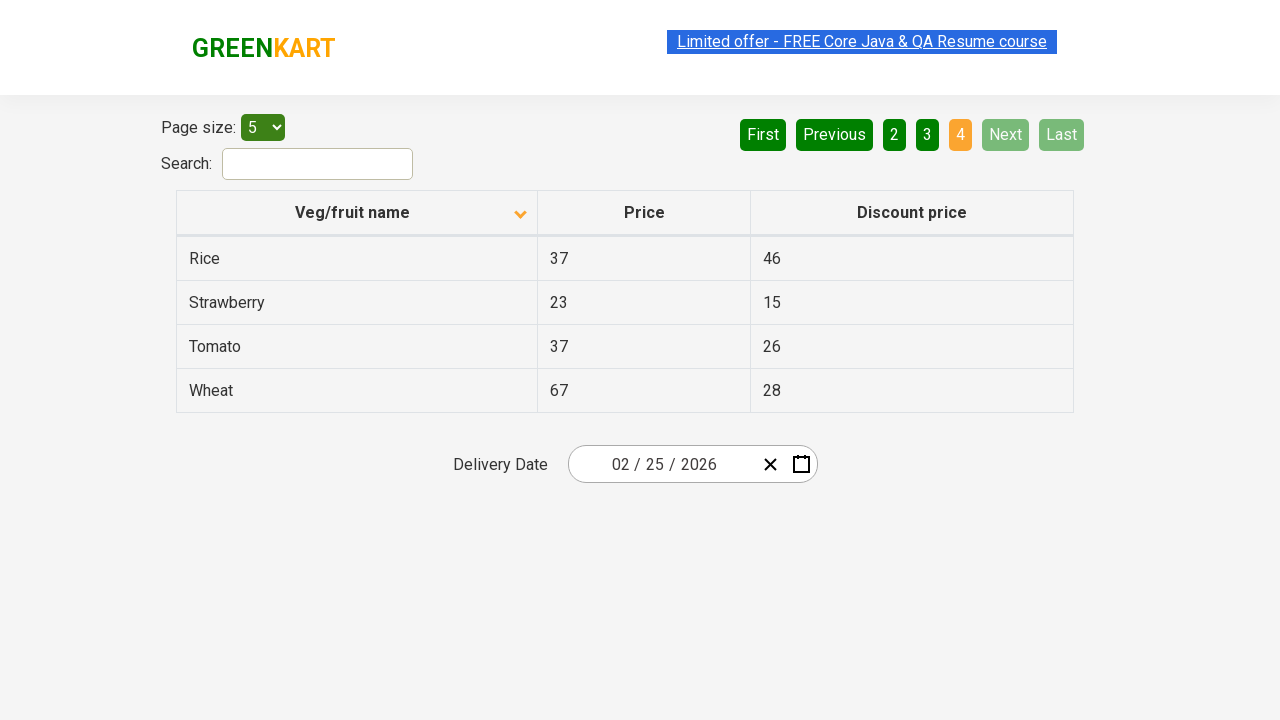

Waited for next page to load
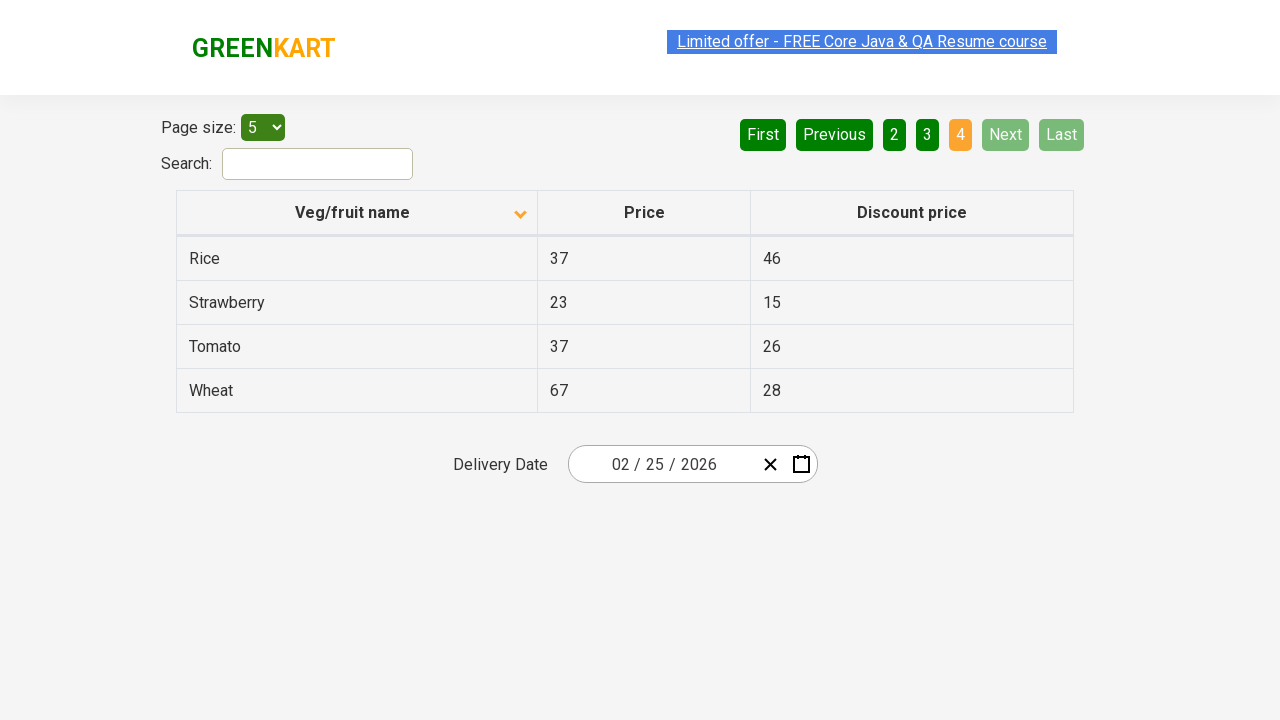

Found Rice in table with price: 37
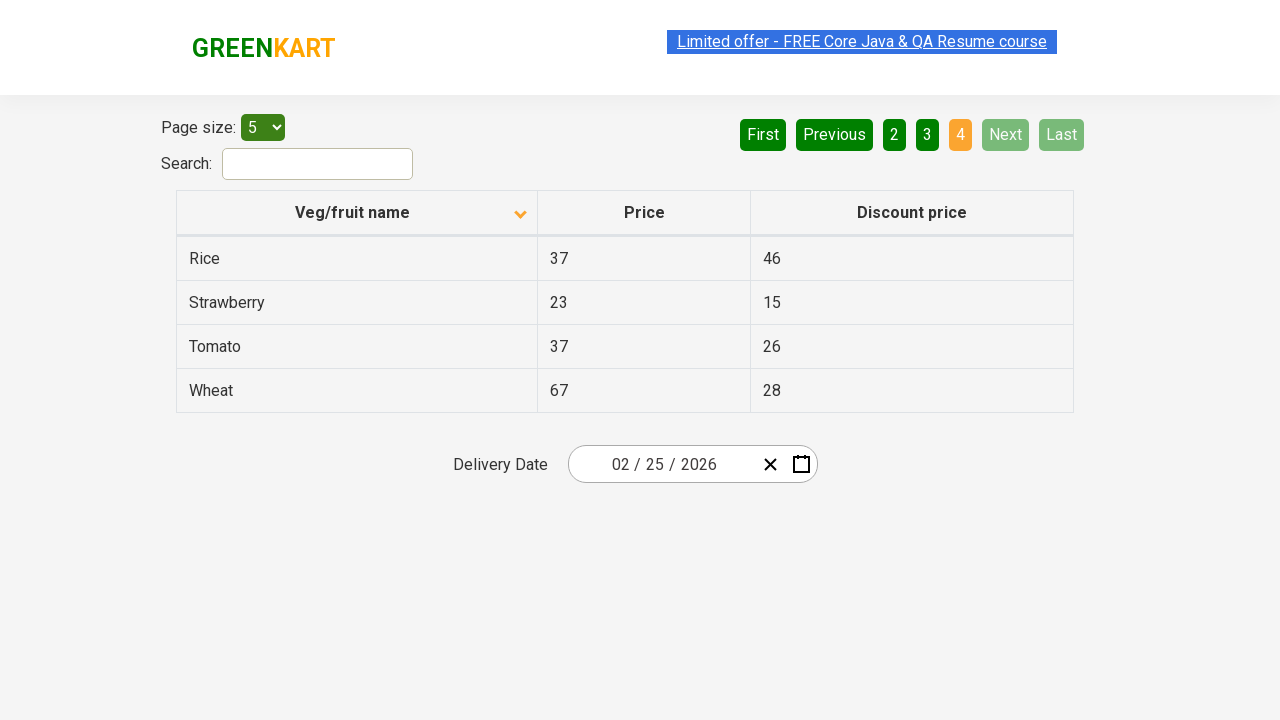

Filled search field with 'Rice' to filter table on input#search-field
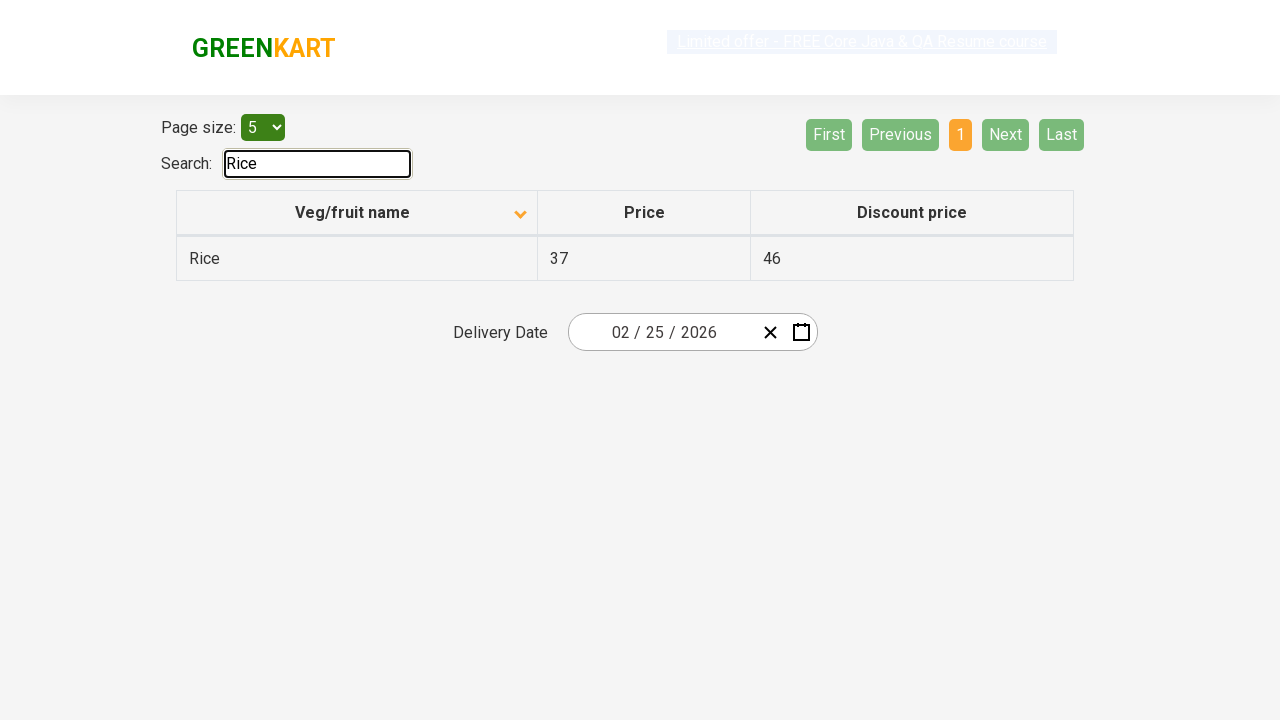

Waited for search filter to be applied
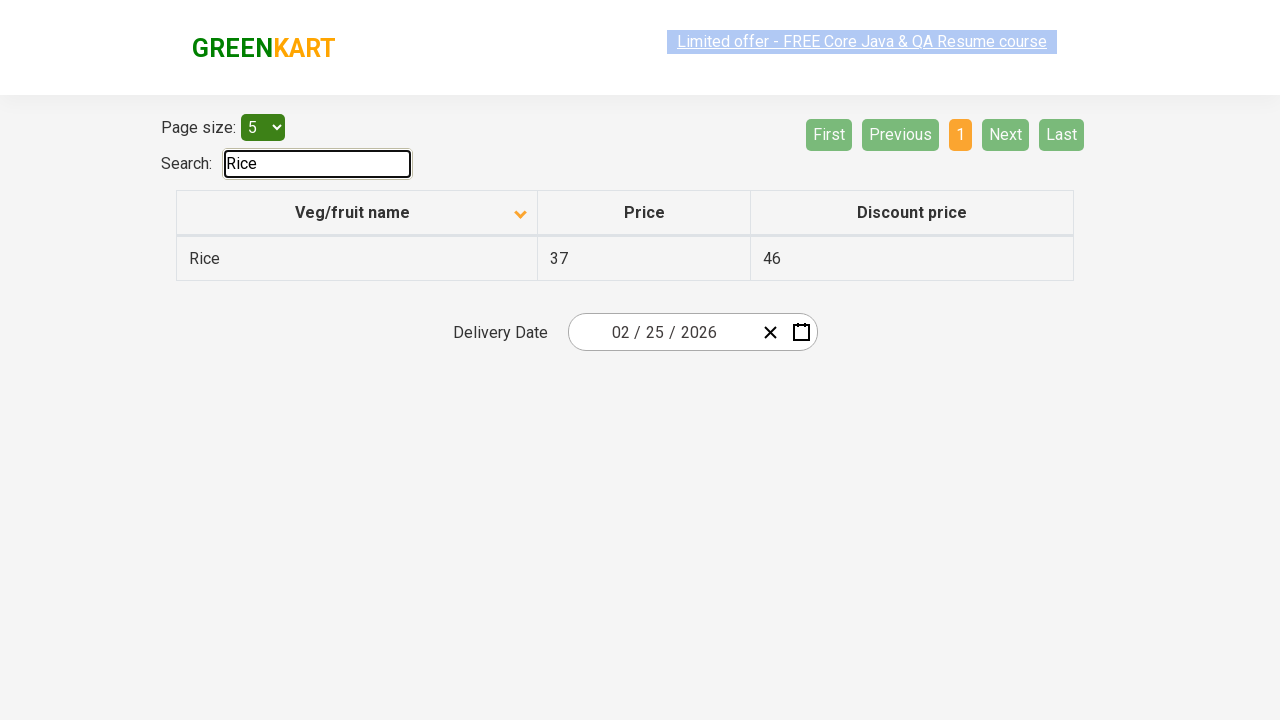

Verified all filtered items contain 'Rice'
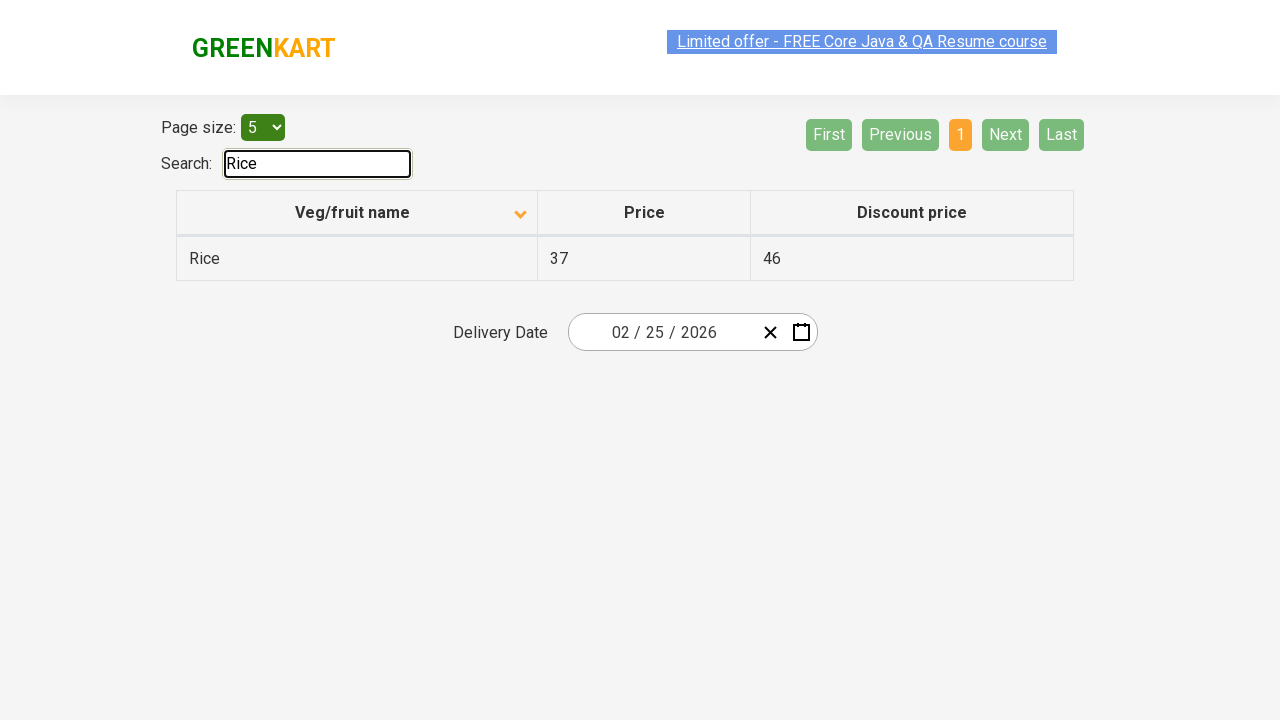

Verified filtered results count: 1 items containing 'Rice'
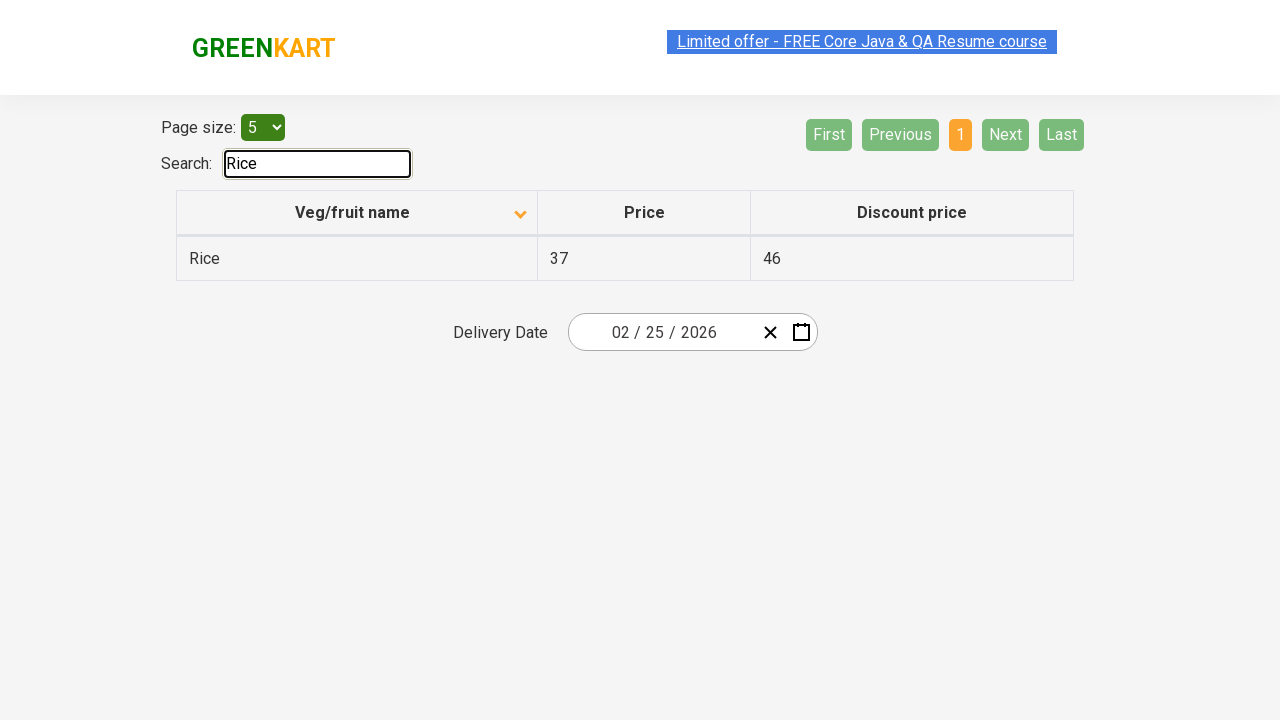

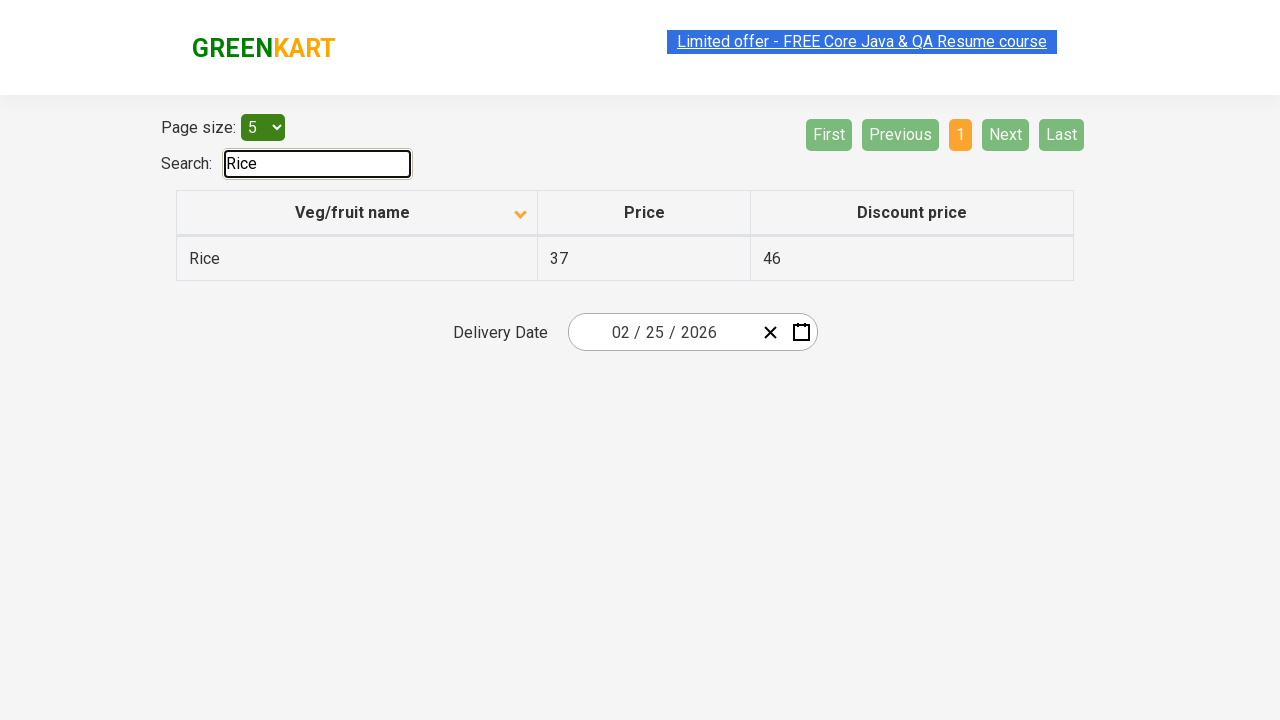